Tests balance calculation in a demo banking app by selecting a customer, making a deposit of 1000, then a withdrawal of 250, and verifying the final balance is 750.

Starting URL: https://www.globalsqa.com/angularJs-protractor/BankingProject/#/

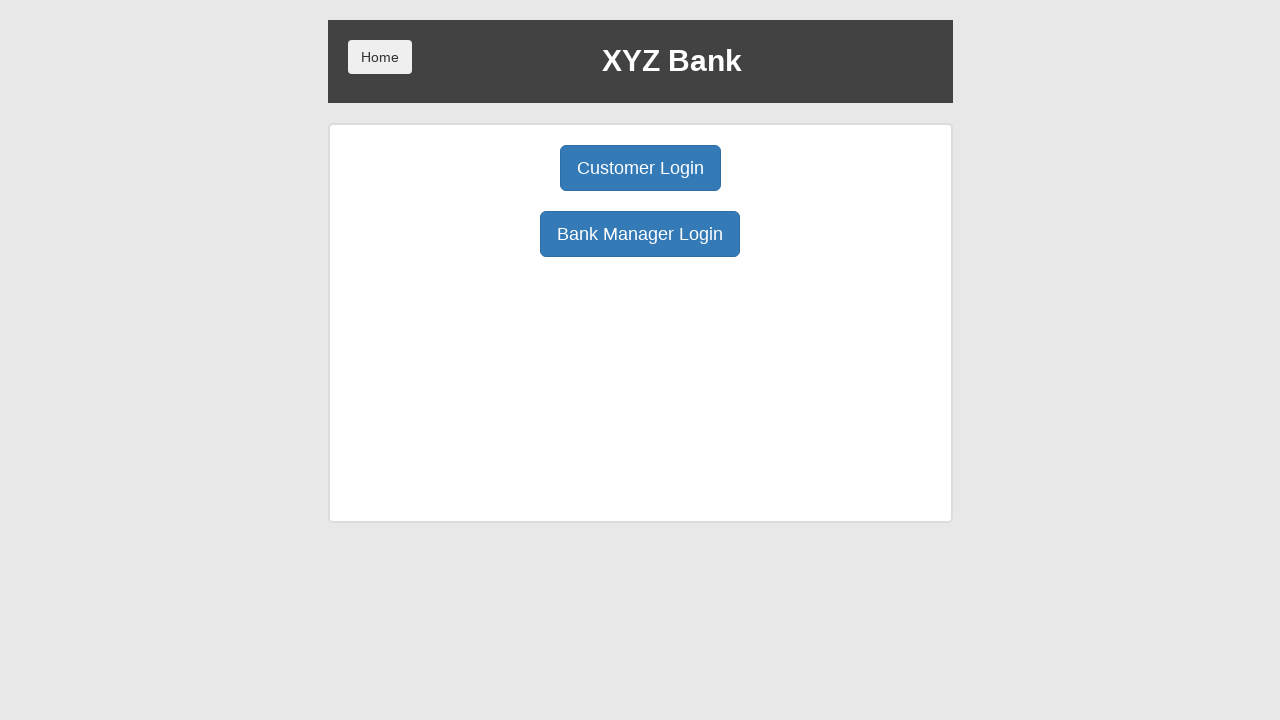

Clicked Customer Login button at (640, 168) on body > div > div > div.ng-scope > div > div.borderM.box.padT20 > div:nth-child(1
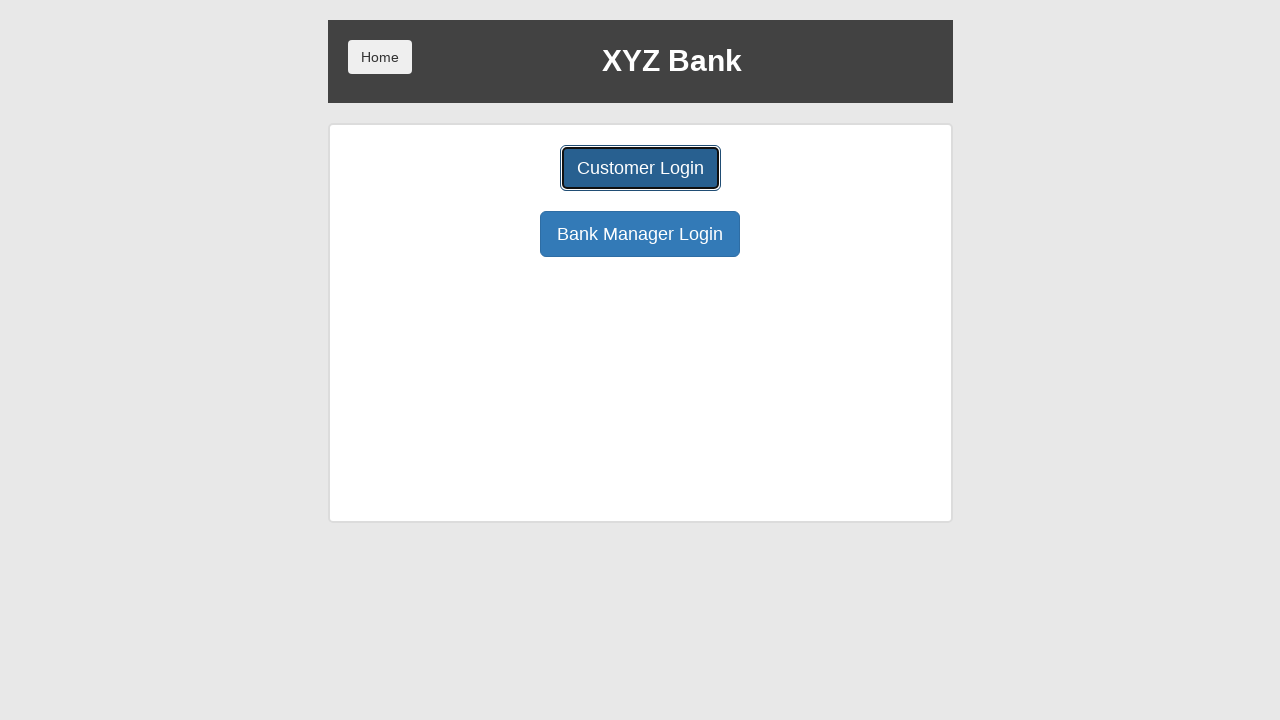

Clicked customer name dropdown at (640, 187) on #userSelect
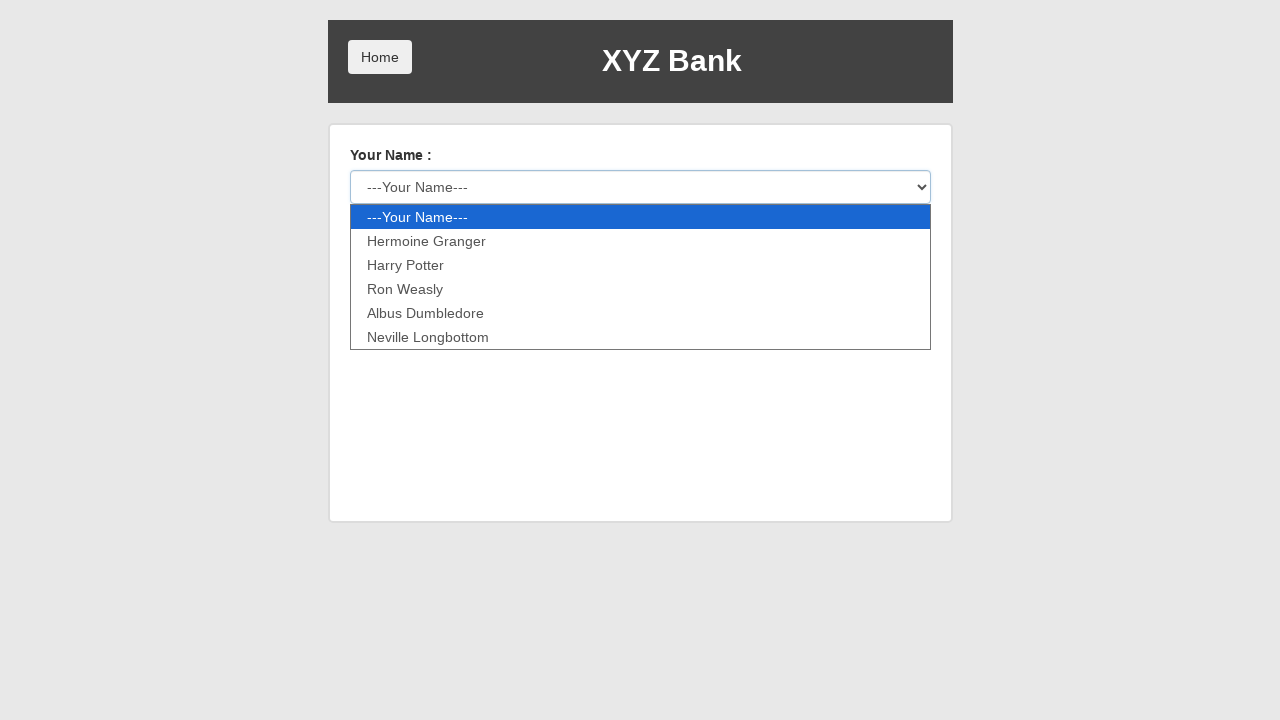

Pressed ArrowDown to navigate dropdown on #userSelect
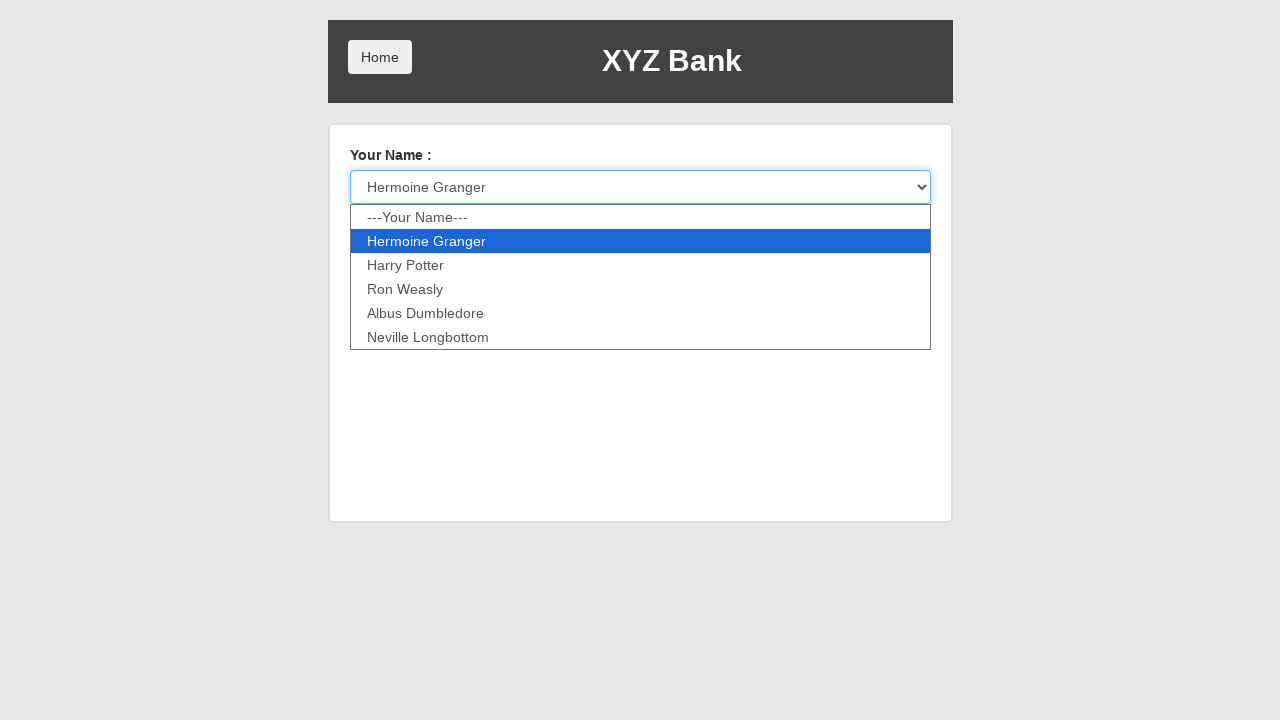

Pressed ArrowDown again to navigate dropdown on #userSelect
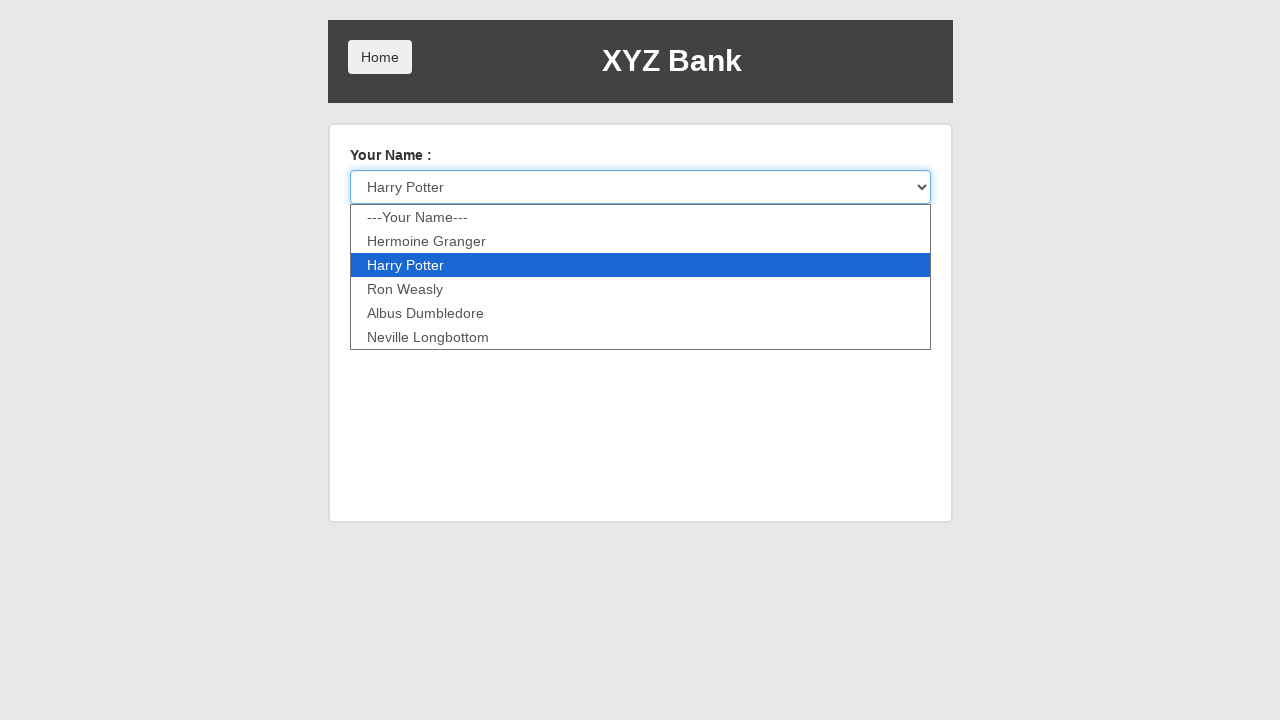

Selected customer from dropdown on #userSelect
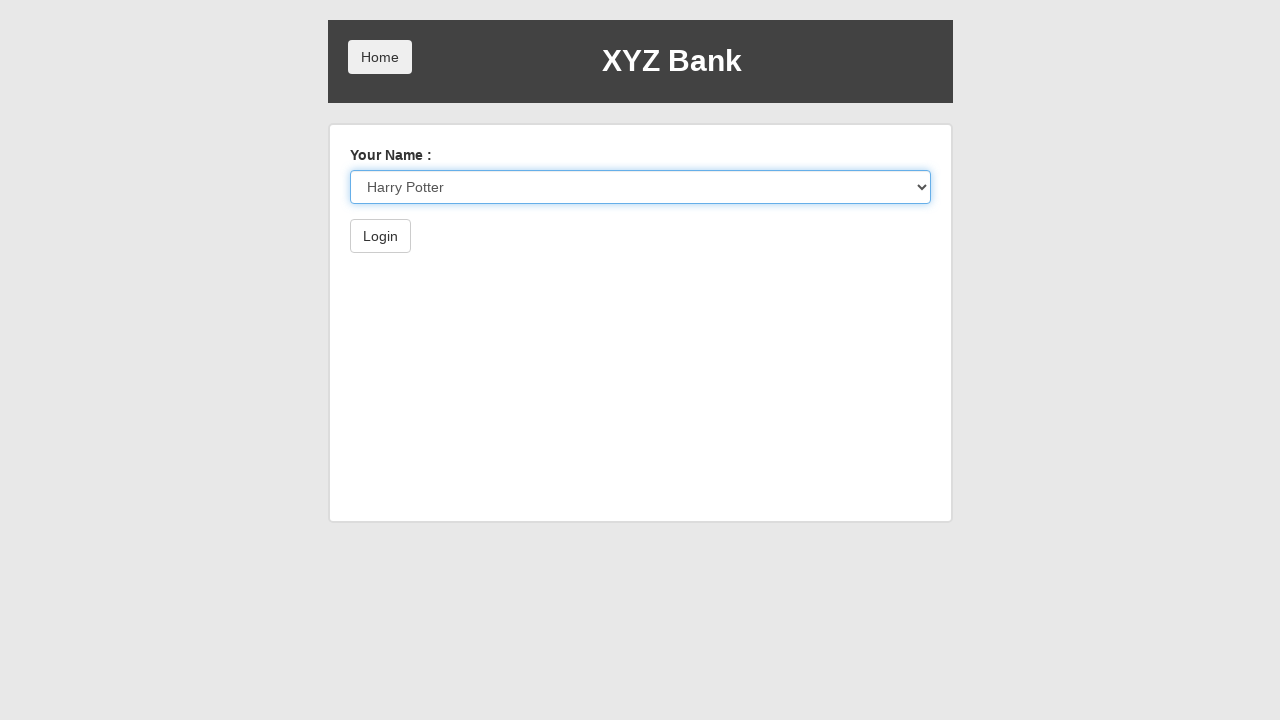

Clicked Login button to enter banking application at (380, 236) on body > div > div > div.ng-scope > div > form > button
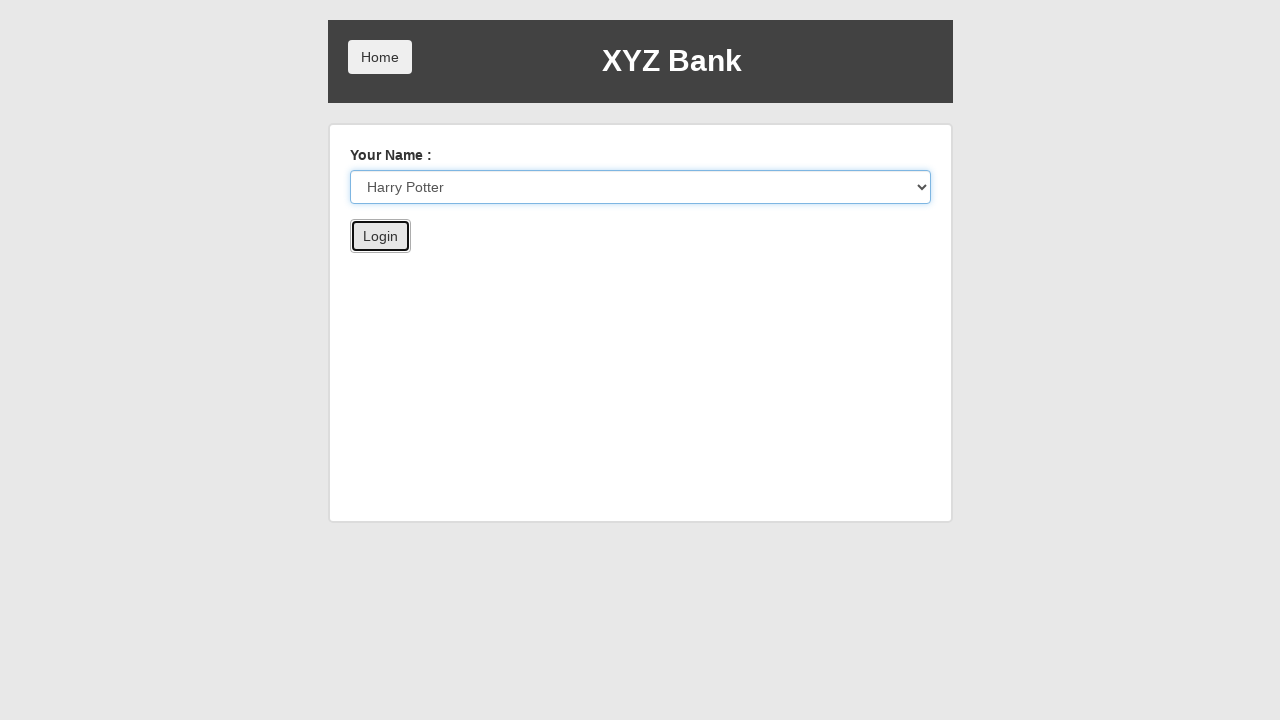

Clicked Deposit button at (652, 264) on body>div>div>div.ng-scope>div>div:nth-child(5)>button:nth-child(2)
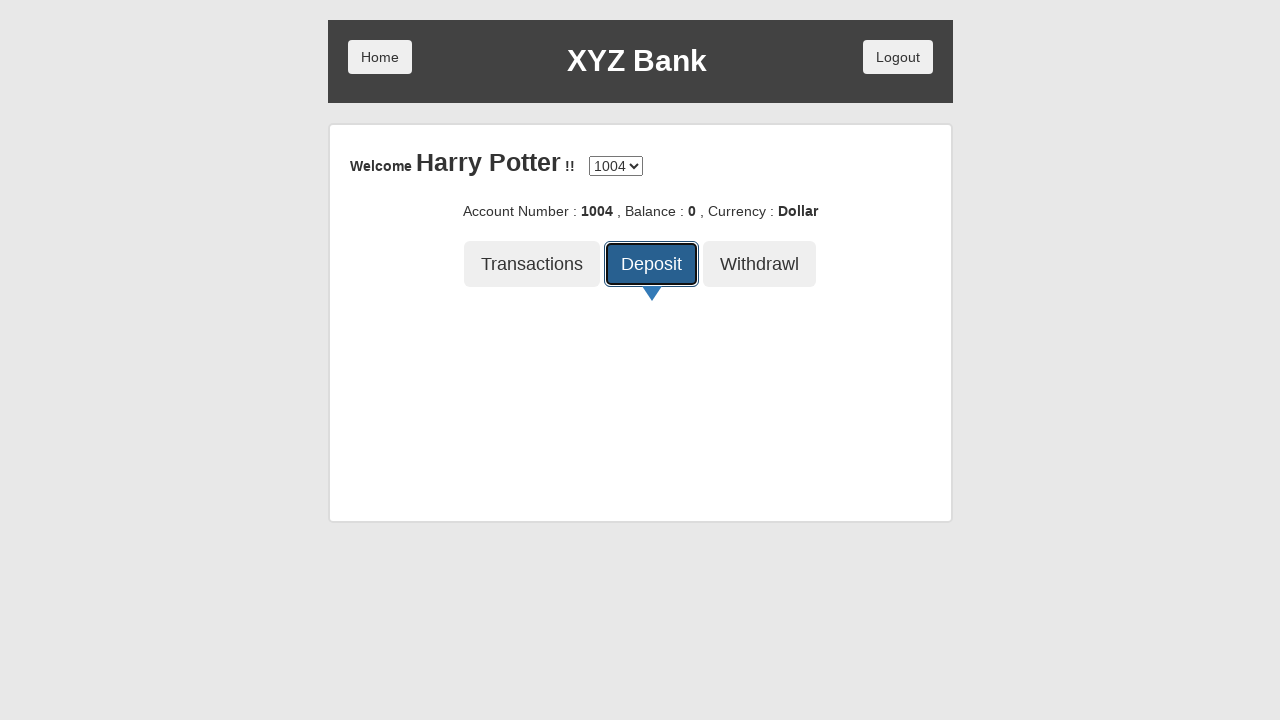

Entered deposit amount of 1000 on body > div > div > div.ng-scope > div > div.container-fluid.mainBox.ng-scope > d
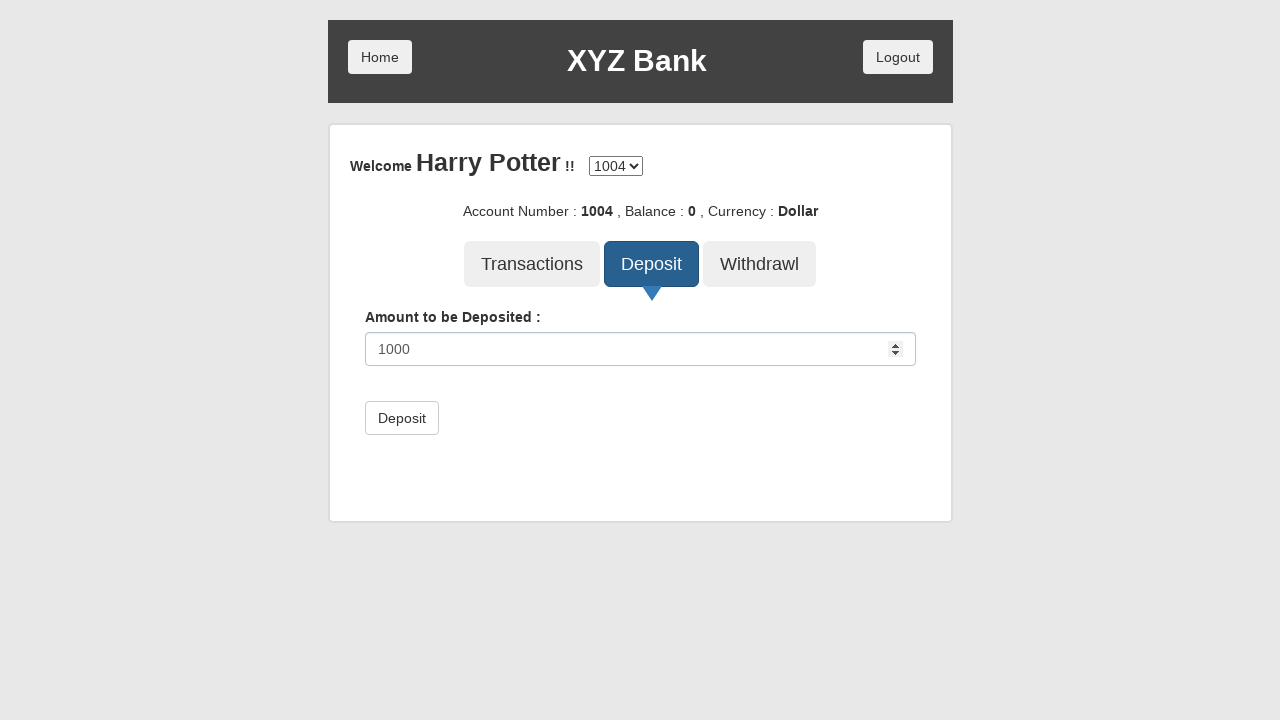

Submitted deposit of 1000 on body > div > div > div.ng-scope > div > div.container-fluid.mainBox.ng-scope > d
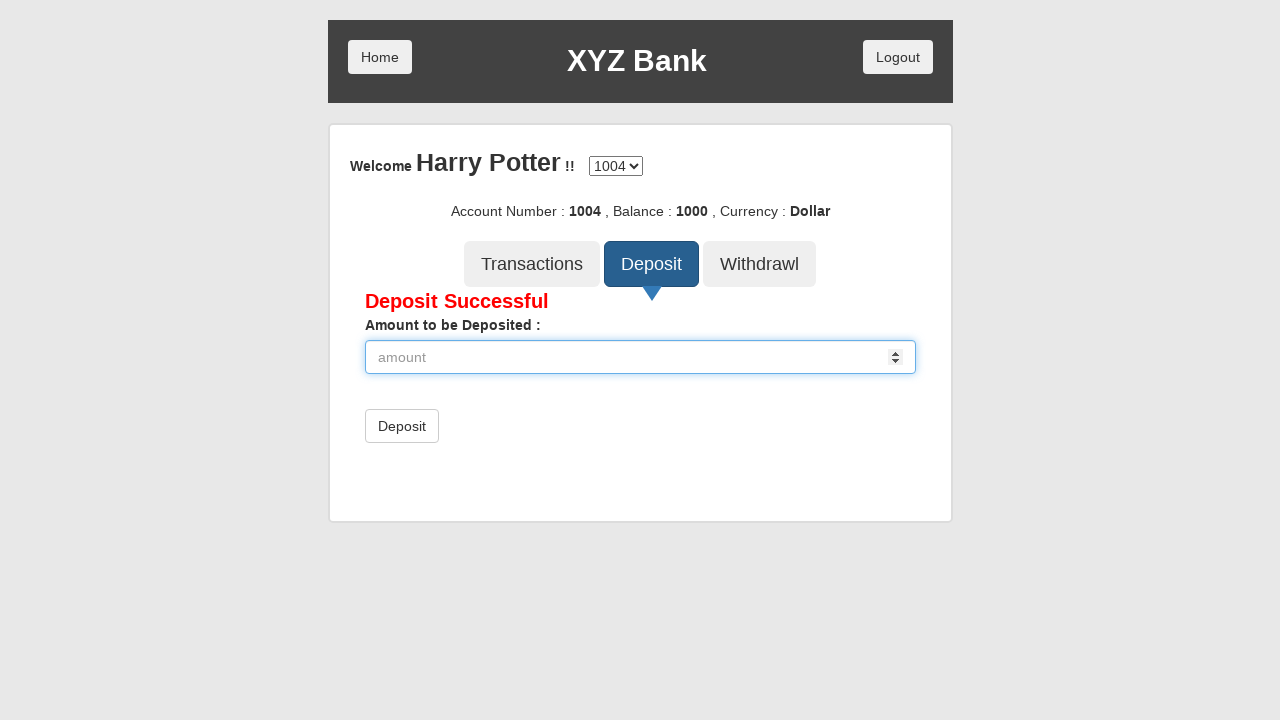

Clicked Withdrawal button at (760, 264) on body > div > div > div.ng-scope > div > div:nth-child(5) > button:nth-child(3)
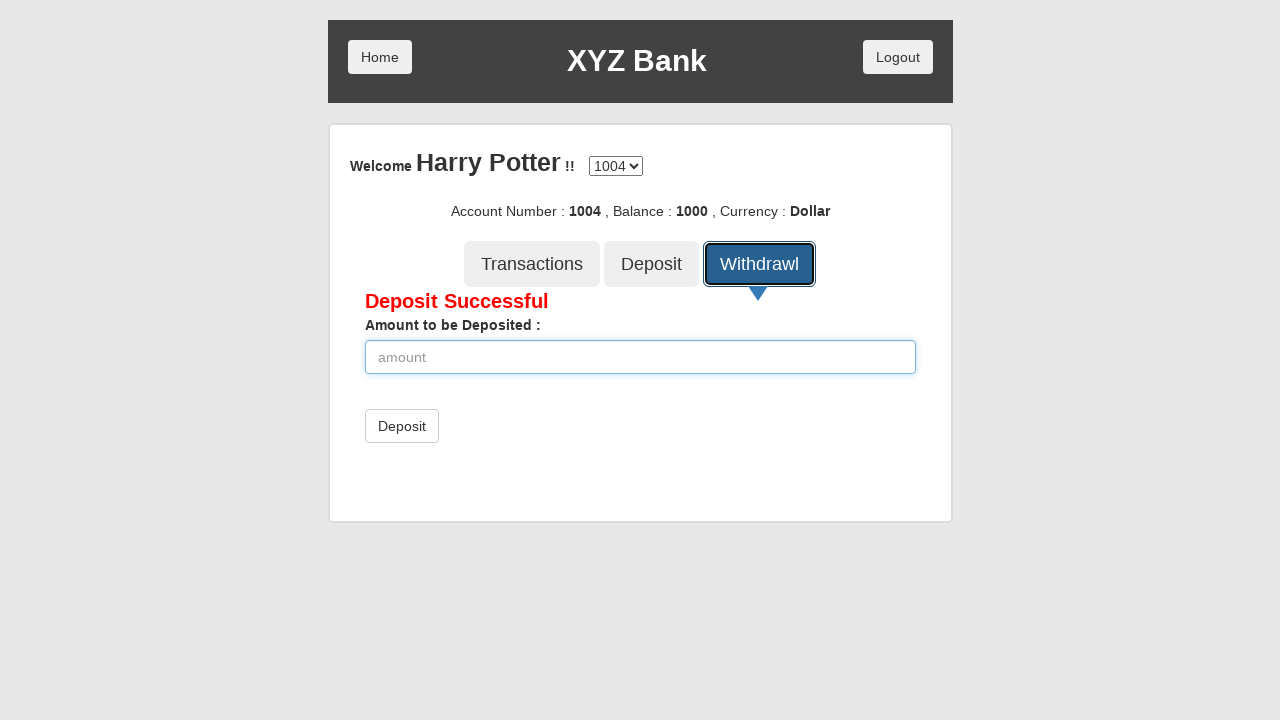

Entered withdrawal amount of 250 on body > div > div > div.ng-scope > div > div.container-fluid.mainBox.ng-scope > d
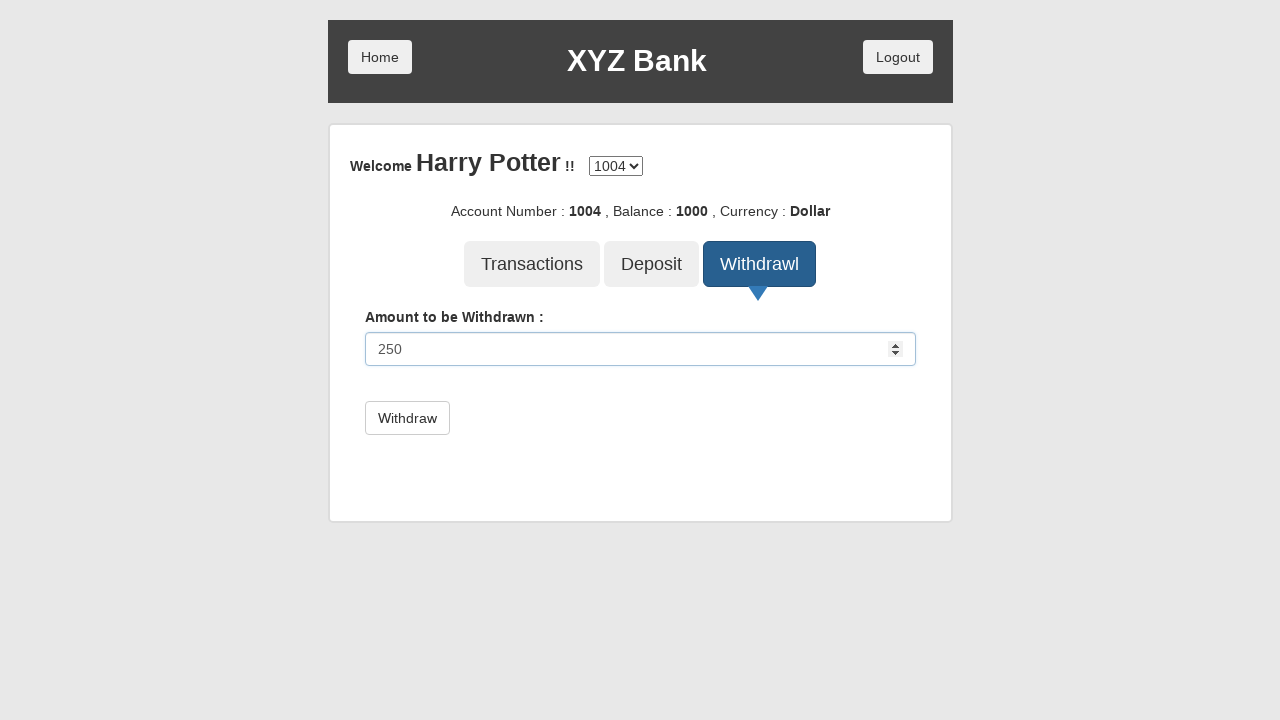

Submitted withdrawal of 250 on body > div > div > div.ng-scope > div > div.container-fluid.mainBox.ng-scope > d
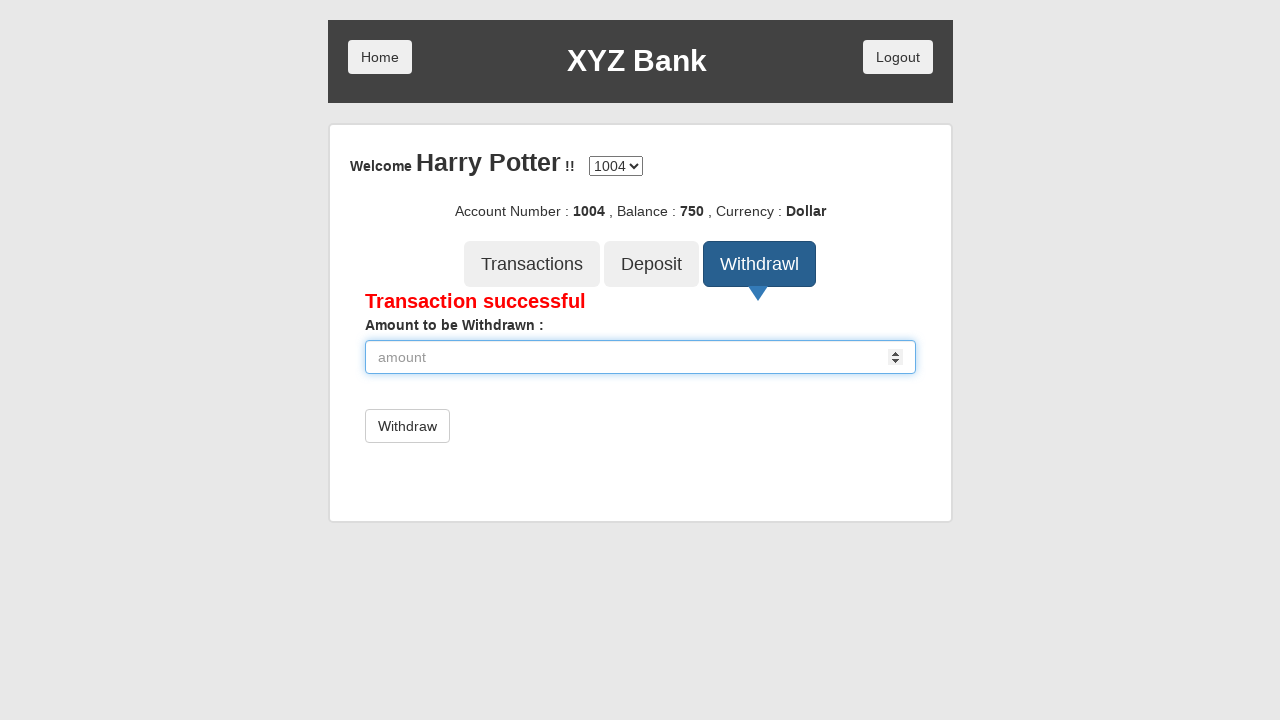

Balance display element loaded, final balance should be 750
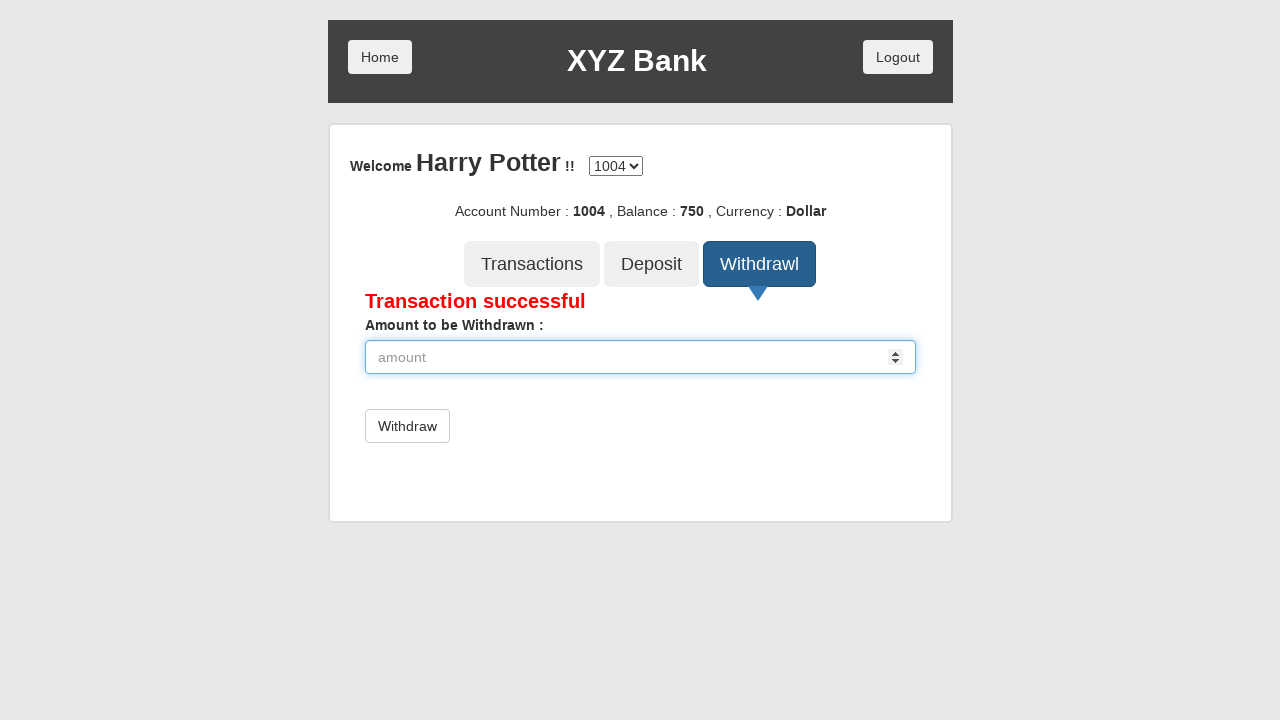

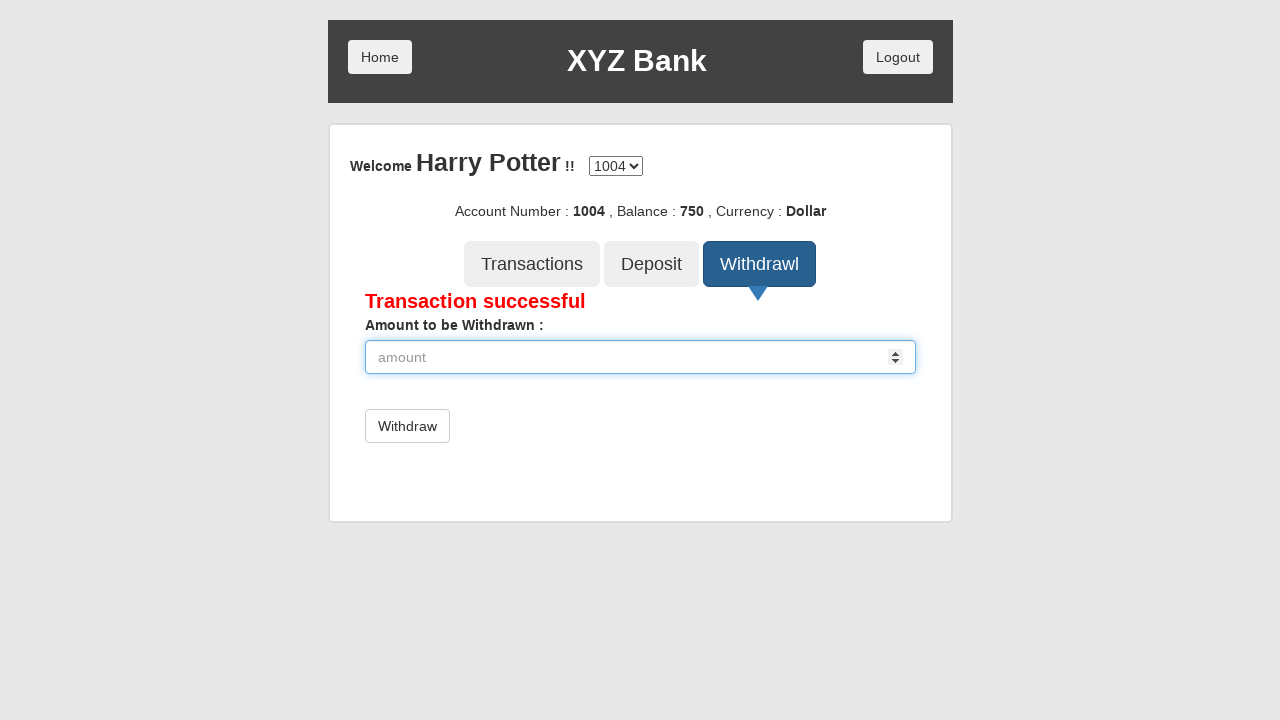